Tests radio button functionality by clicking the Yes radio button and verifying its selection state

Starting URL: https://demoqa.com/radio-button

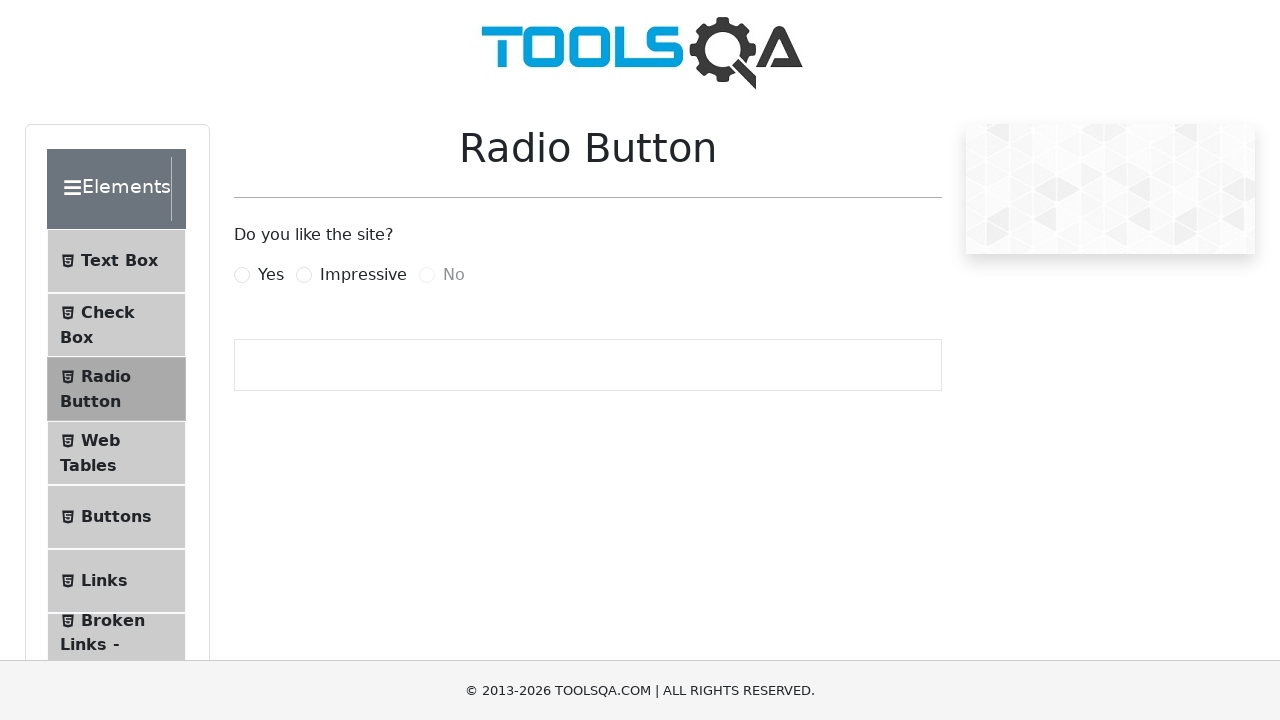

Clicked the Yes radio button at (271, 275) on xpath=//label[normalize-space()='Yes']
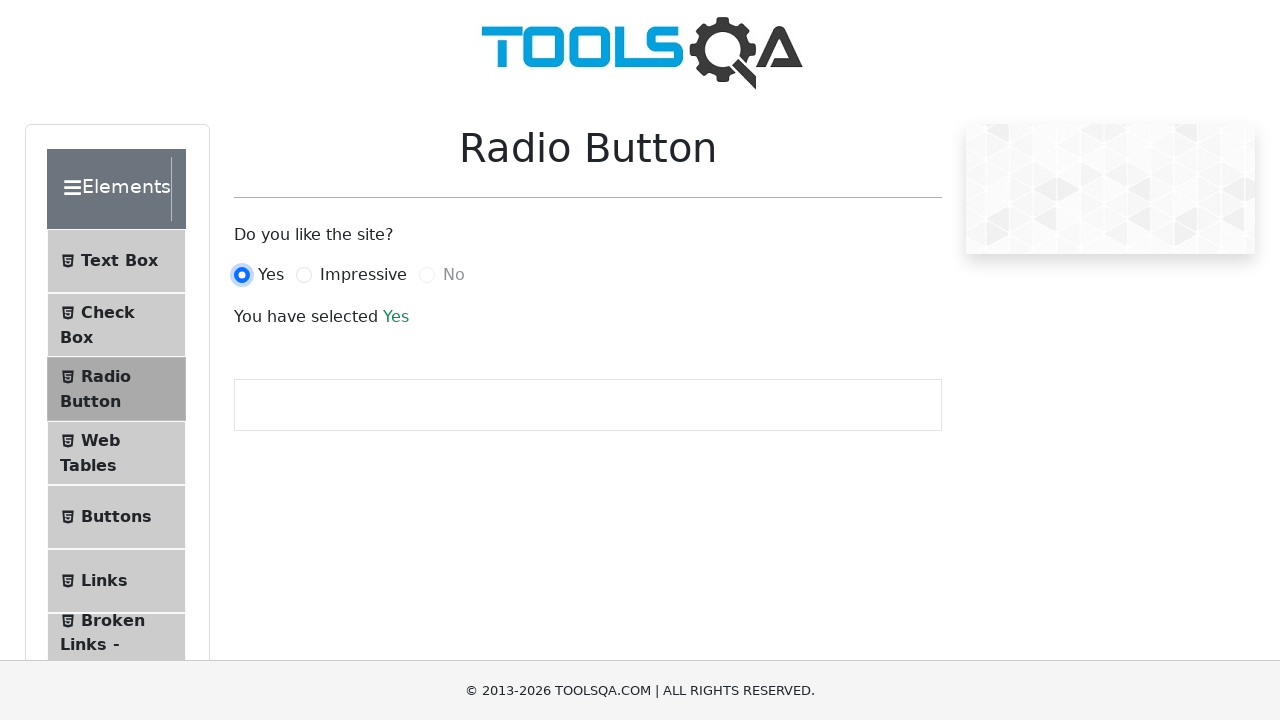

Verified that the Yes radio button is selected
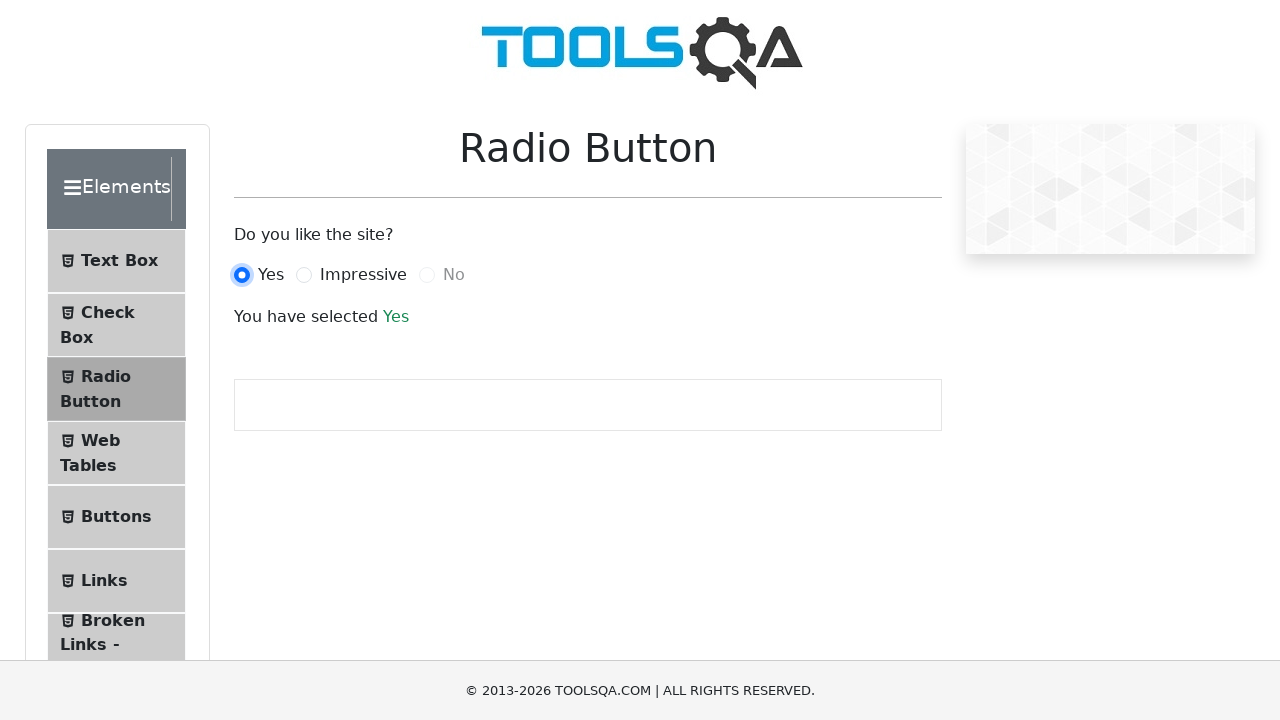

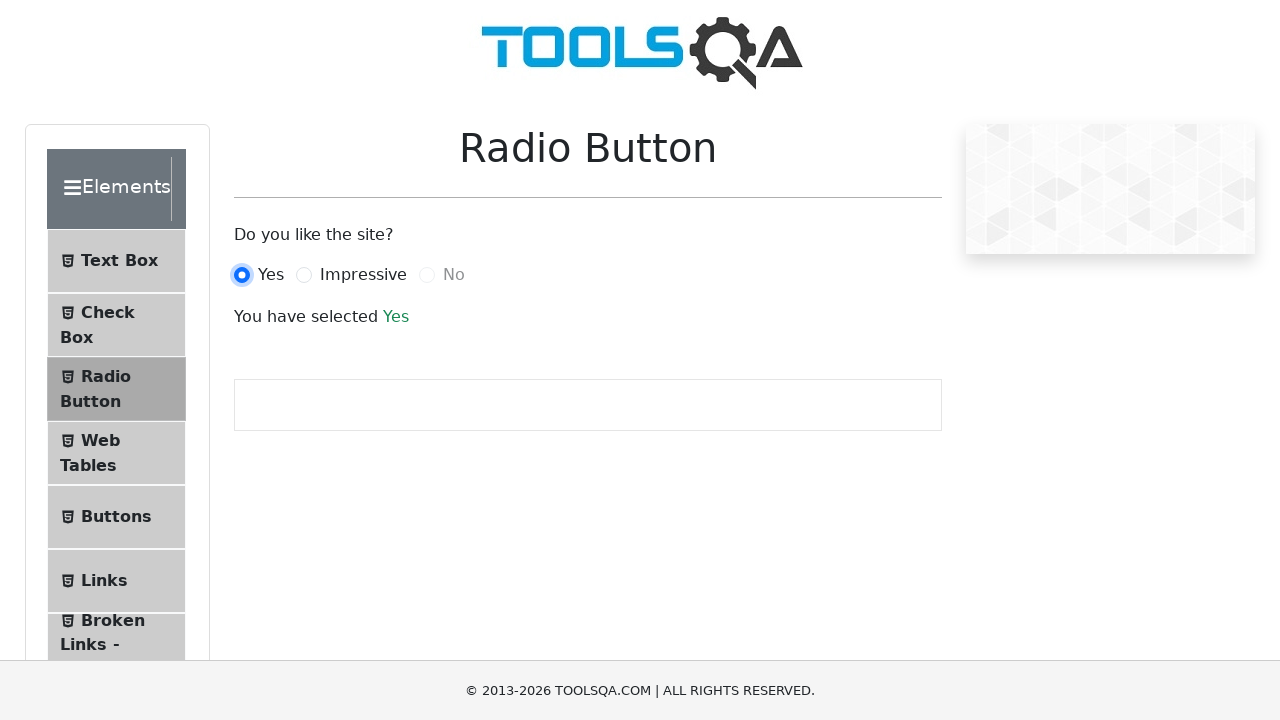